Tests checkbox functionality by clicking all checkboxes to select and deselect them, then specifically selects Option 3 checkbox

Starting URL: https://kristinek.github.io/site/examples/actions

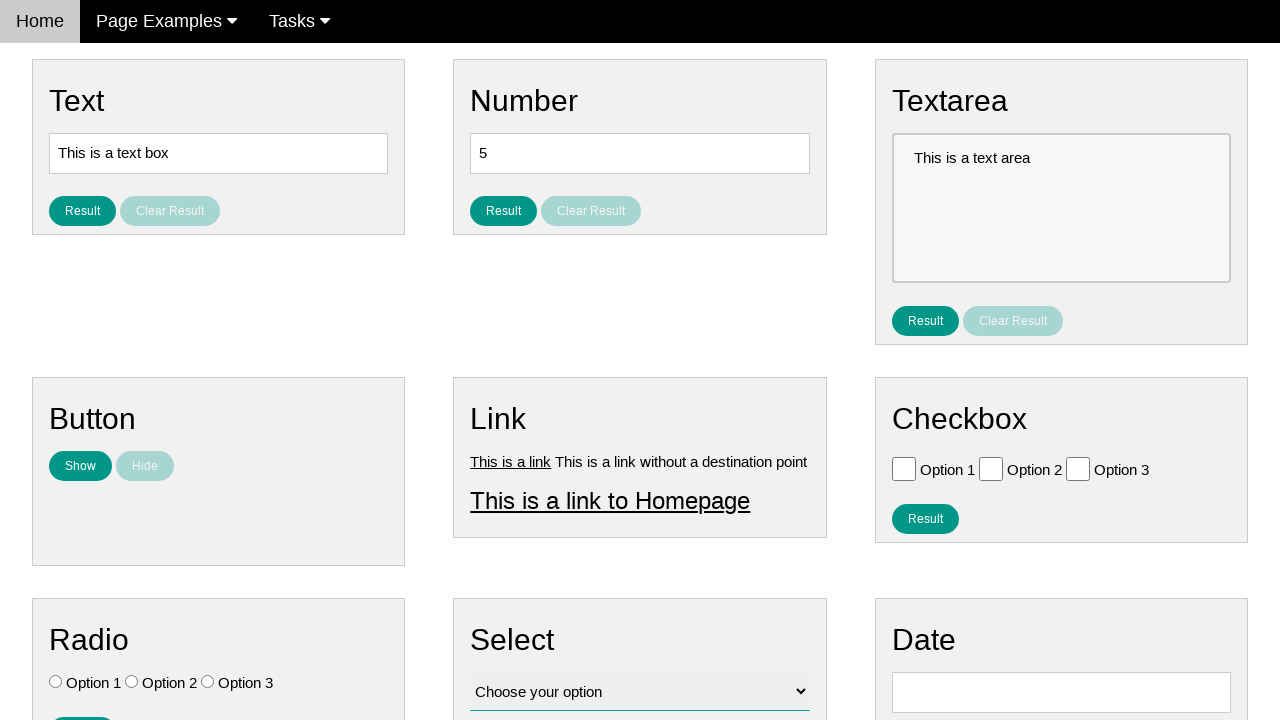

Navigated to checkbox examples page
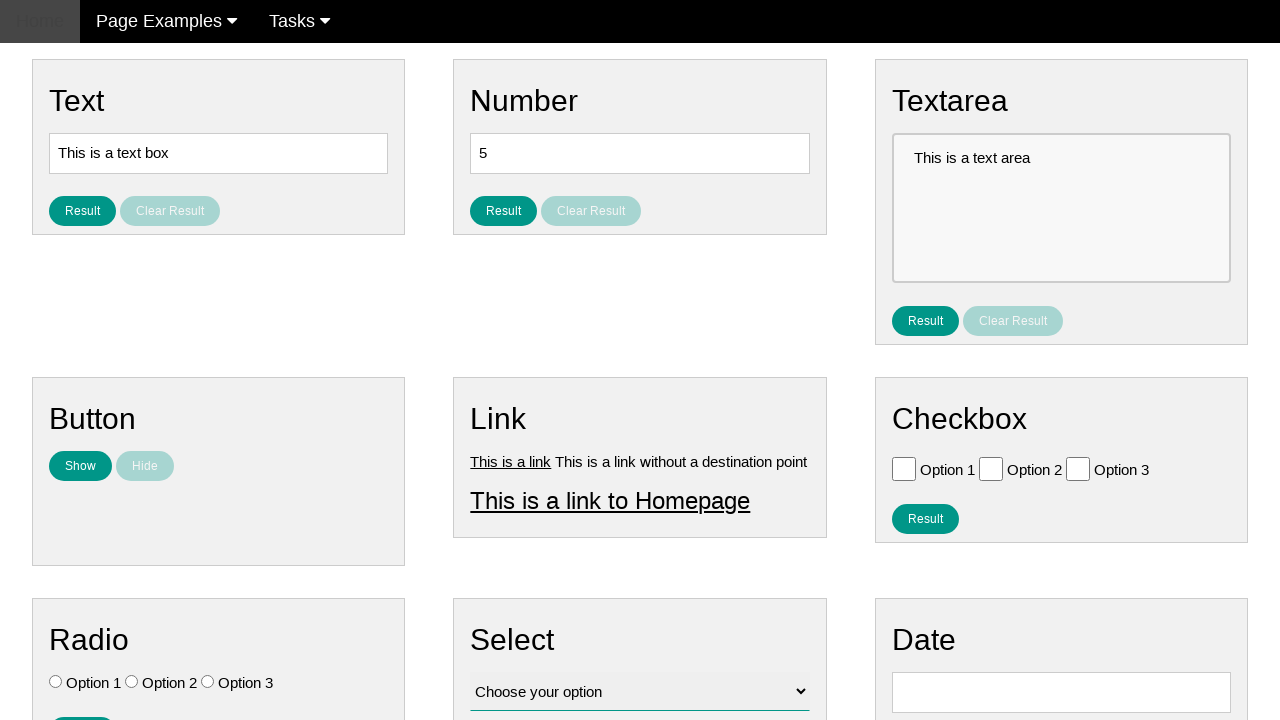

Located all checkboxes on the page
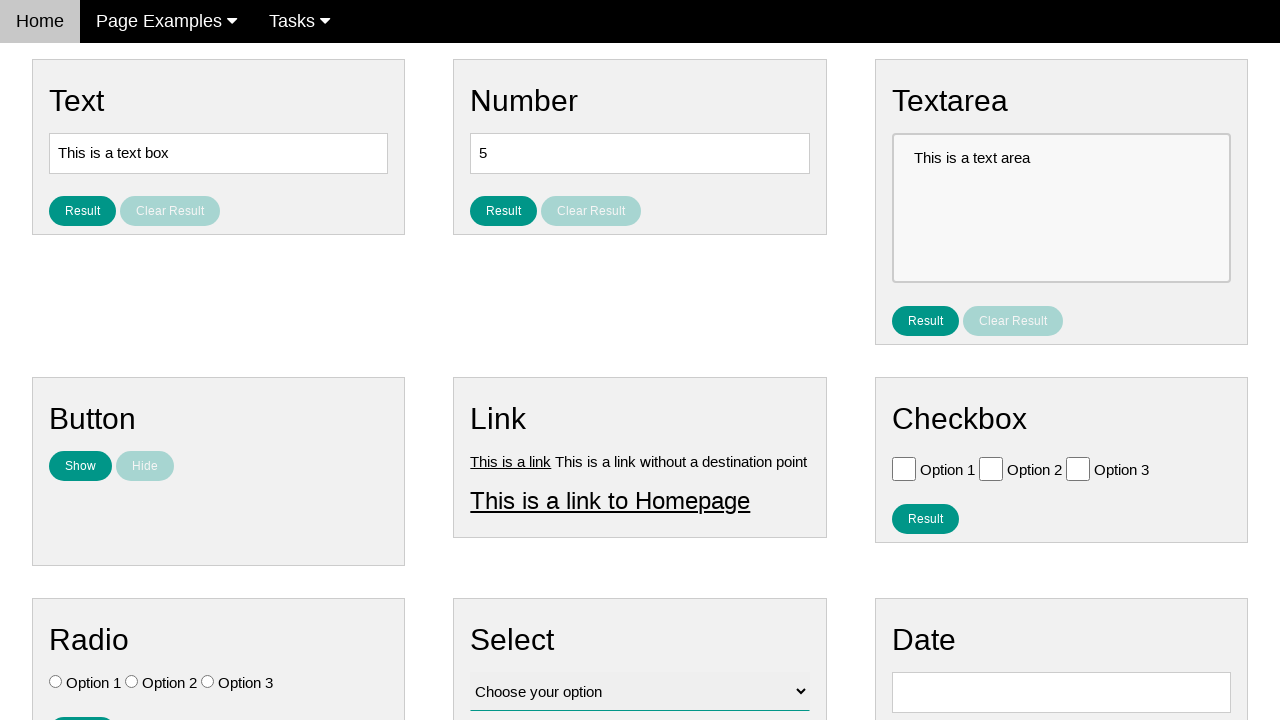

Found 3 checkboxes total
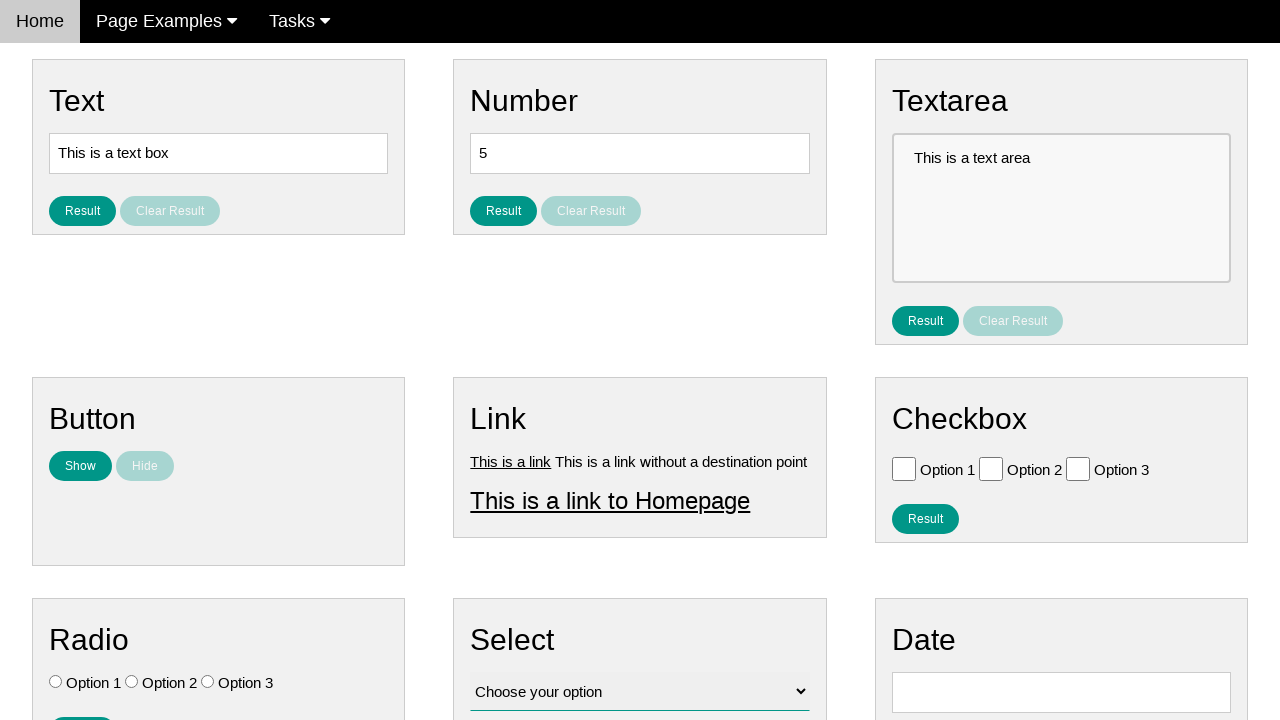

Clicked checkbox 1 to select at (904, 468) on .w3-check[type='checkbox'] >> nth=0
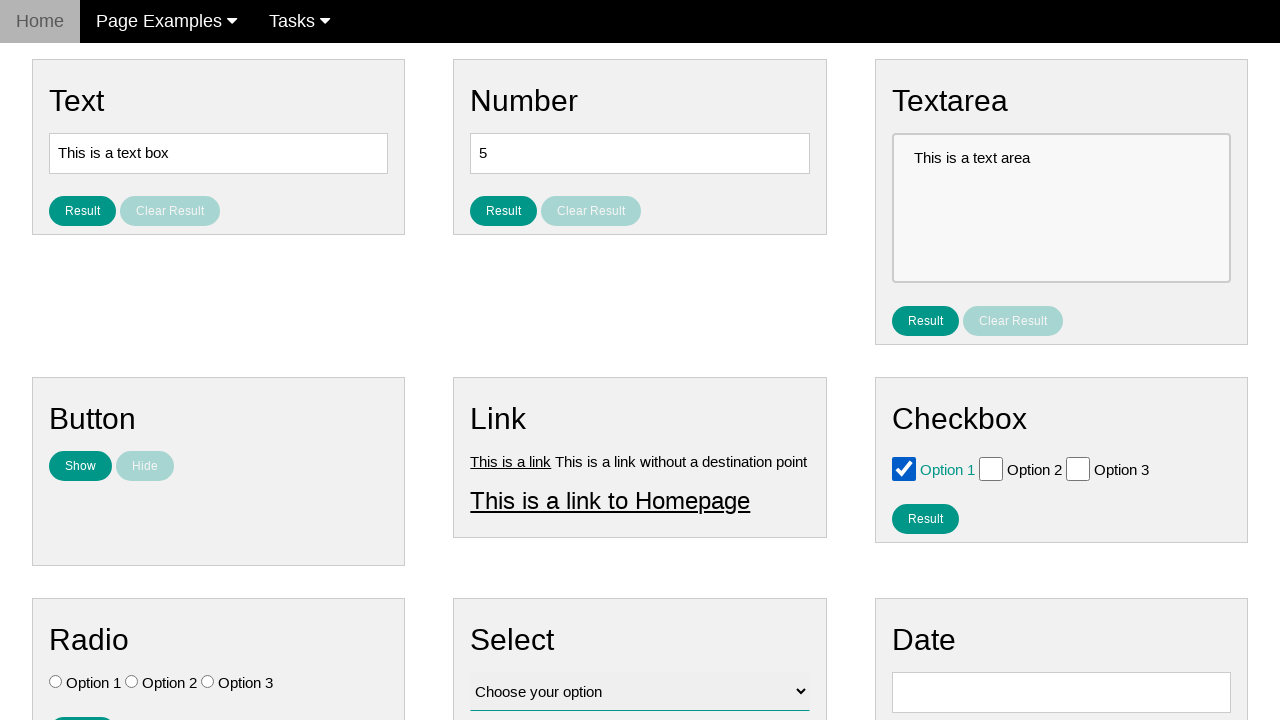

Waited 500ms after selecting checkbox 1
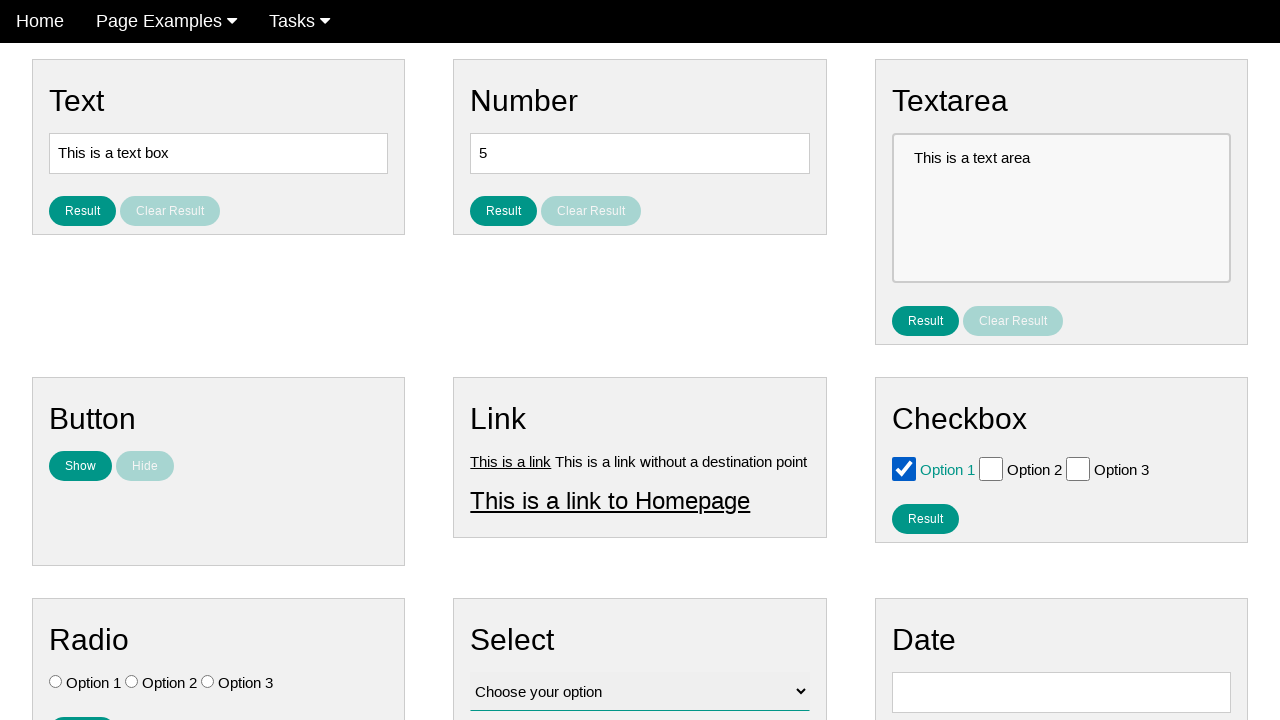

Clicked checkbox 1 to deselect at (904, 468) on .w3-check[type='checkbox'] >> nth=0
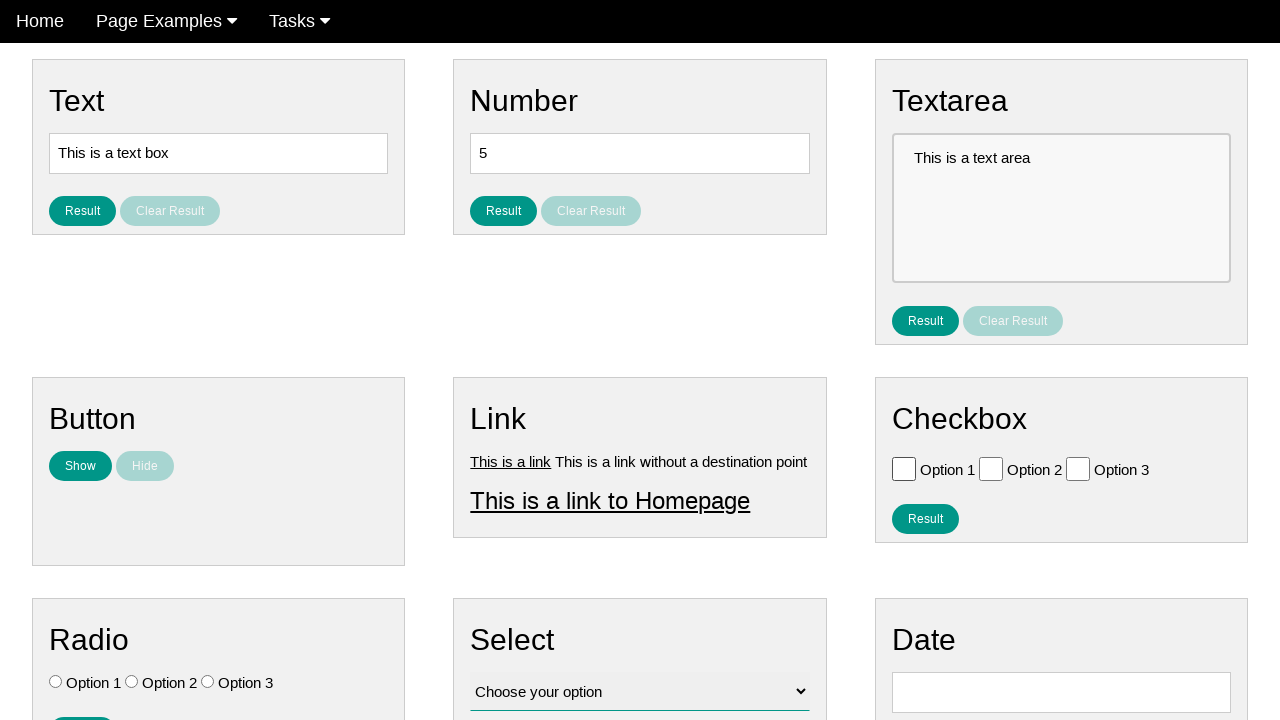

Waited 500ms after deselecting checkbox 1
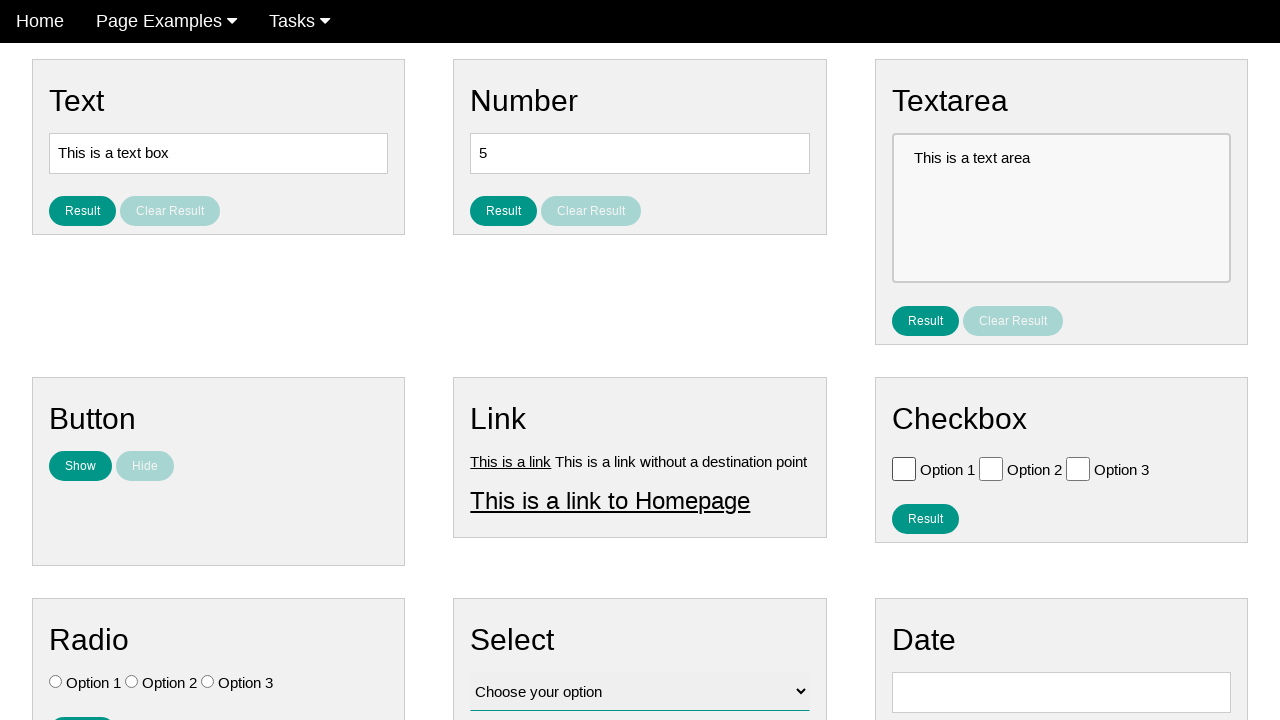

Clicked checkbox 2 to select at (991, 468) on .w3-check[type='checkbox'] >> nth=1
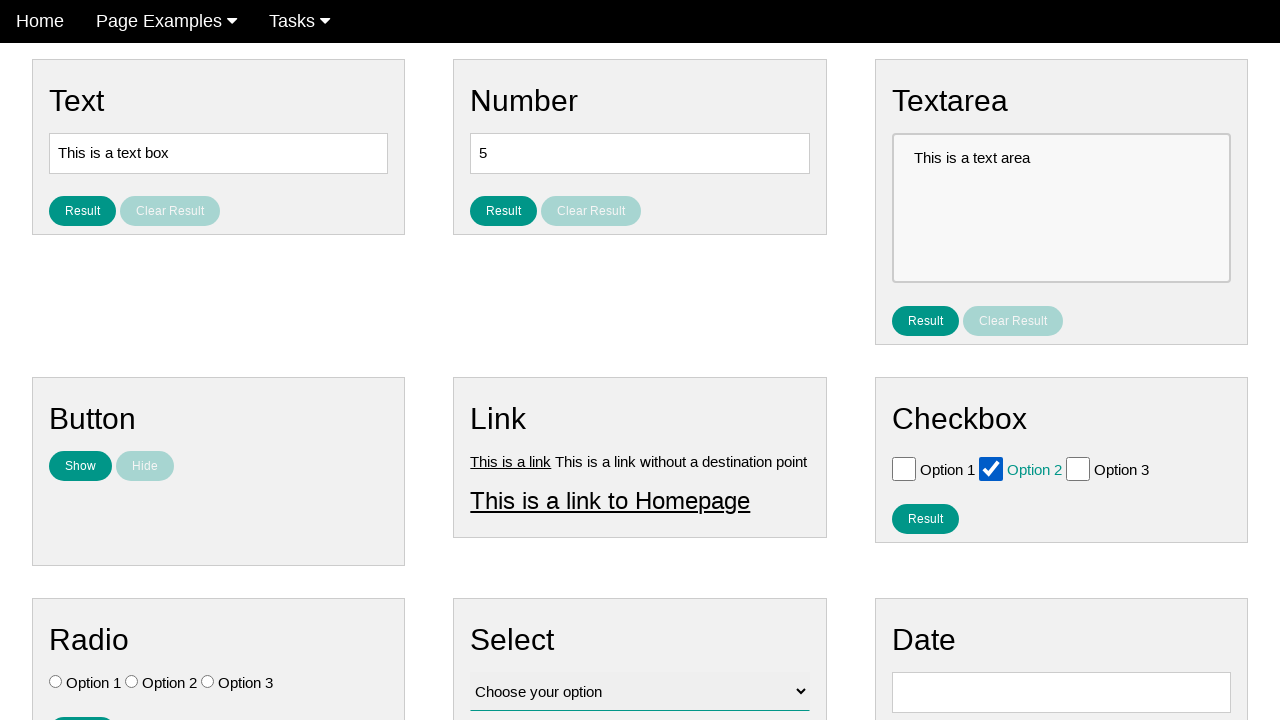

Waited 500ms after selecting checkbox 2
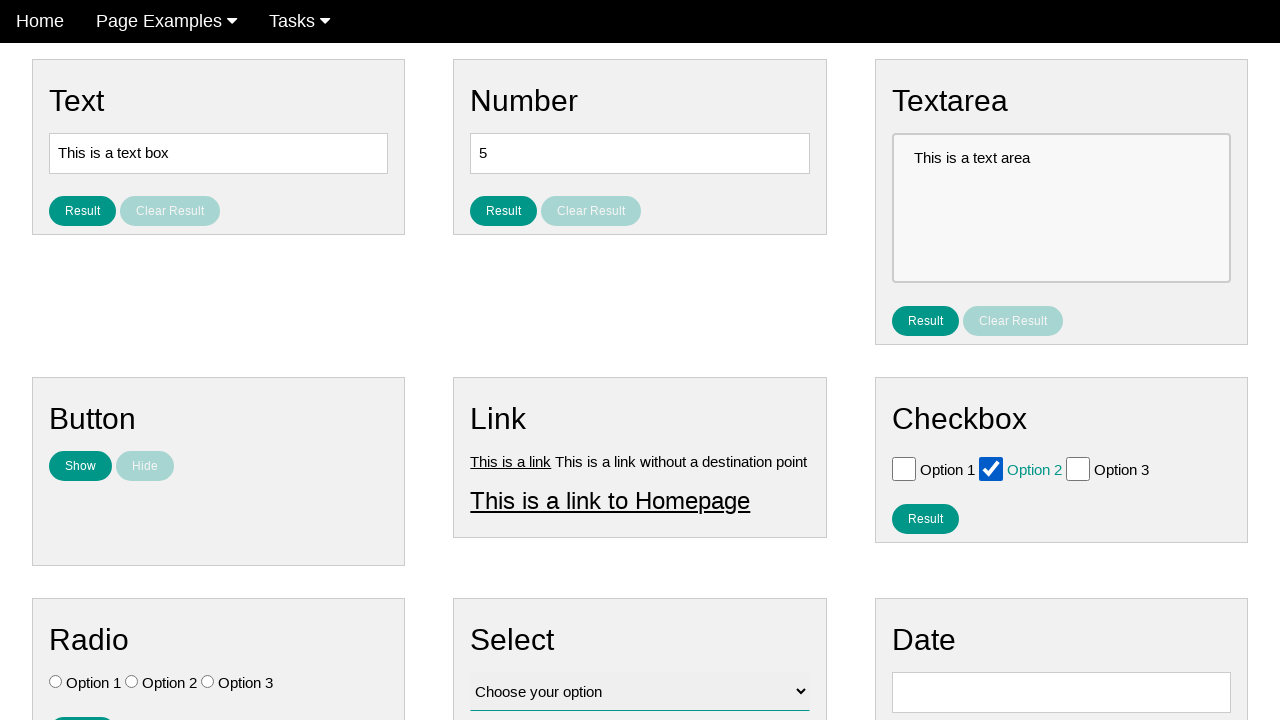

Clicked checkbox 2 to deselect at (991, 468) on .w3-check[type='checkbox'] >> nth=1
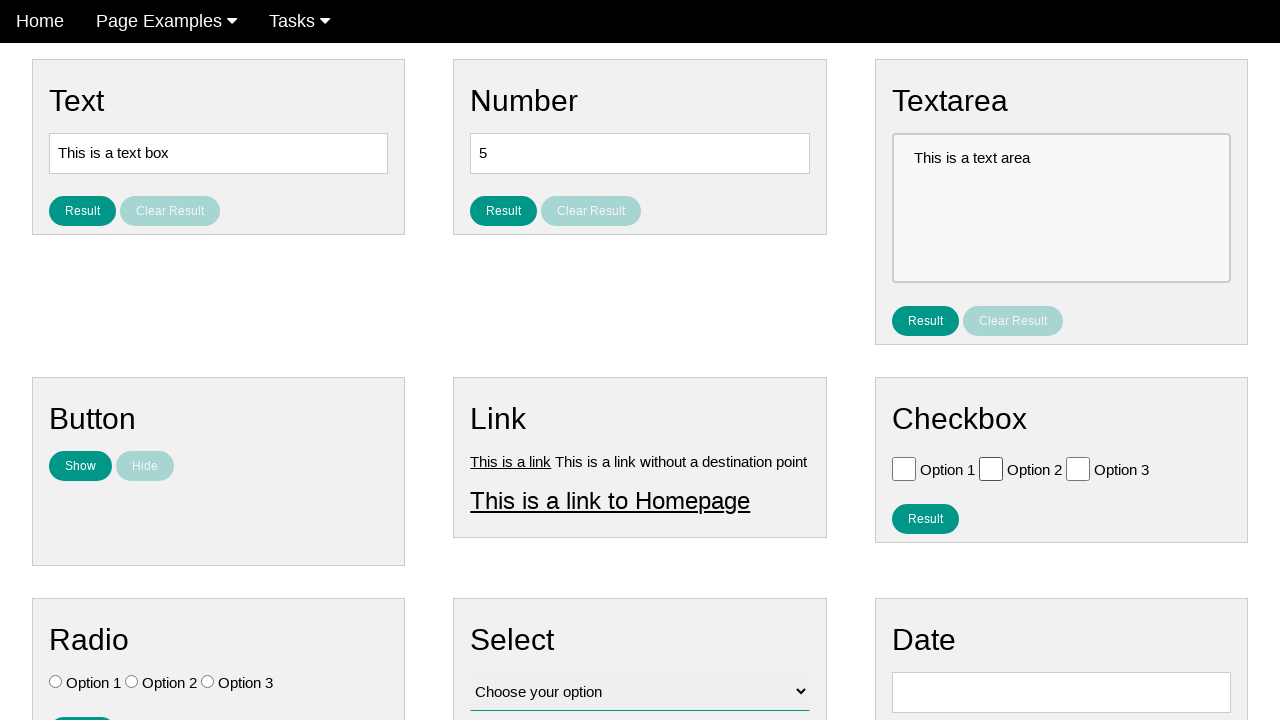

Waited 500ms after deselecting checkbox 2
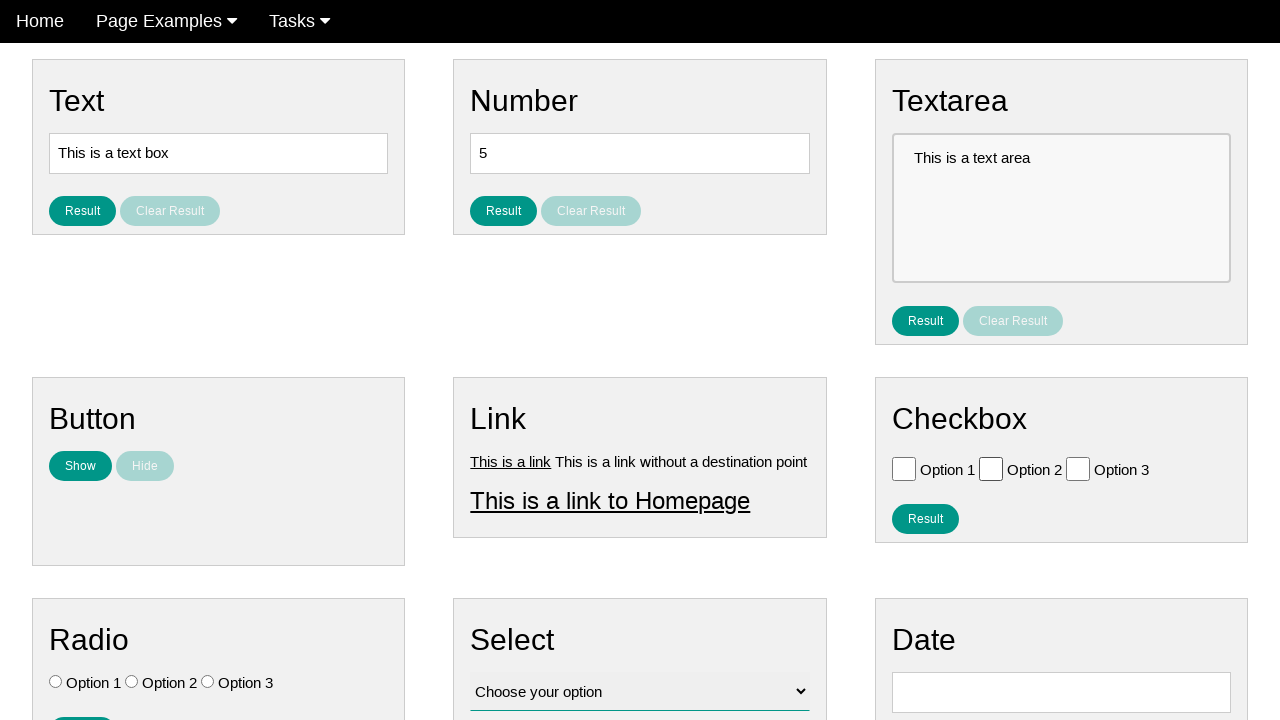

Clicked checkbox 3 to select at (1078, 468) on .w3-check[type='checkbox'] >> nth=2
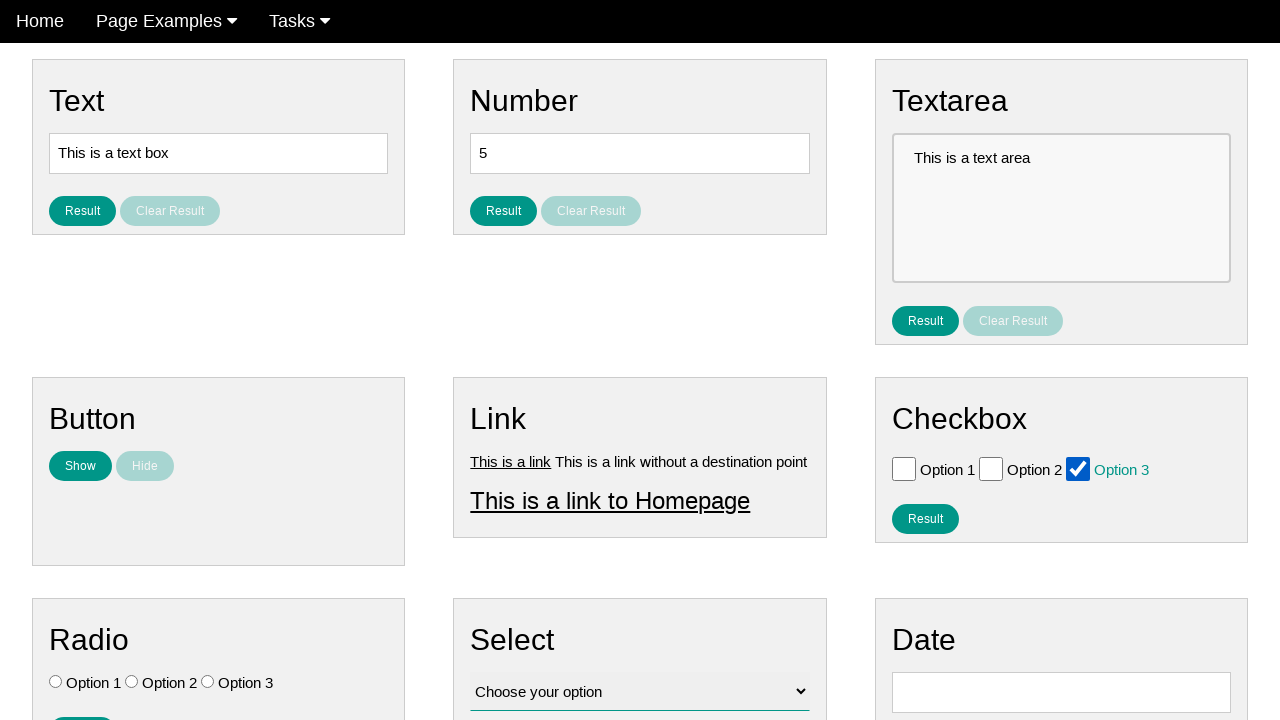

Waited 500ms after selecting checkbox 3
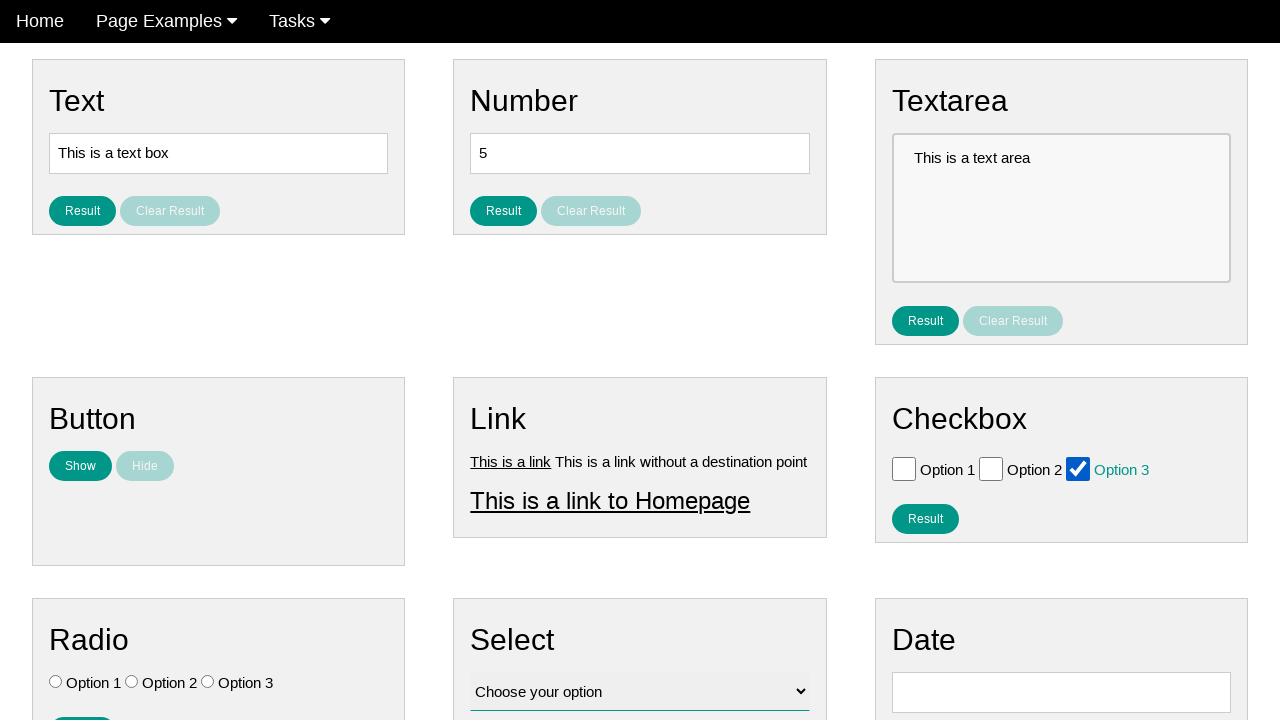

Clicked checkbox 3 to deselect at (1078, 468) on .w3-check[type='checkbox'] >> nth=2
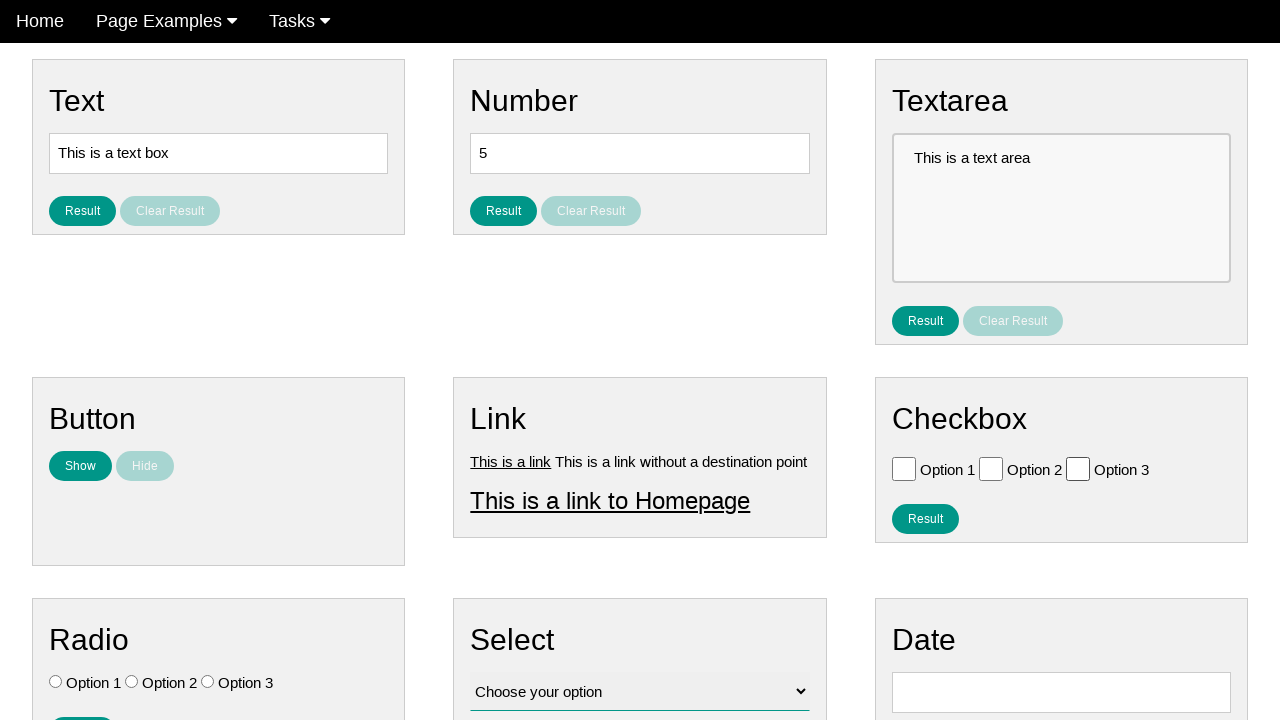

Waited 500ms after deselecting checkbox 3
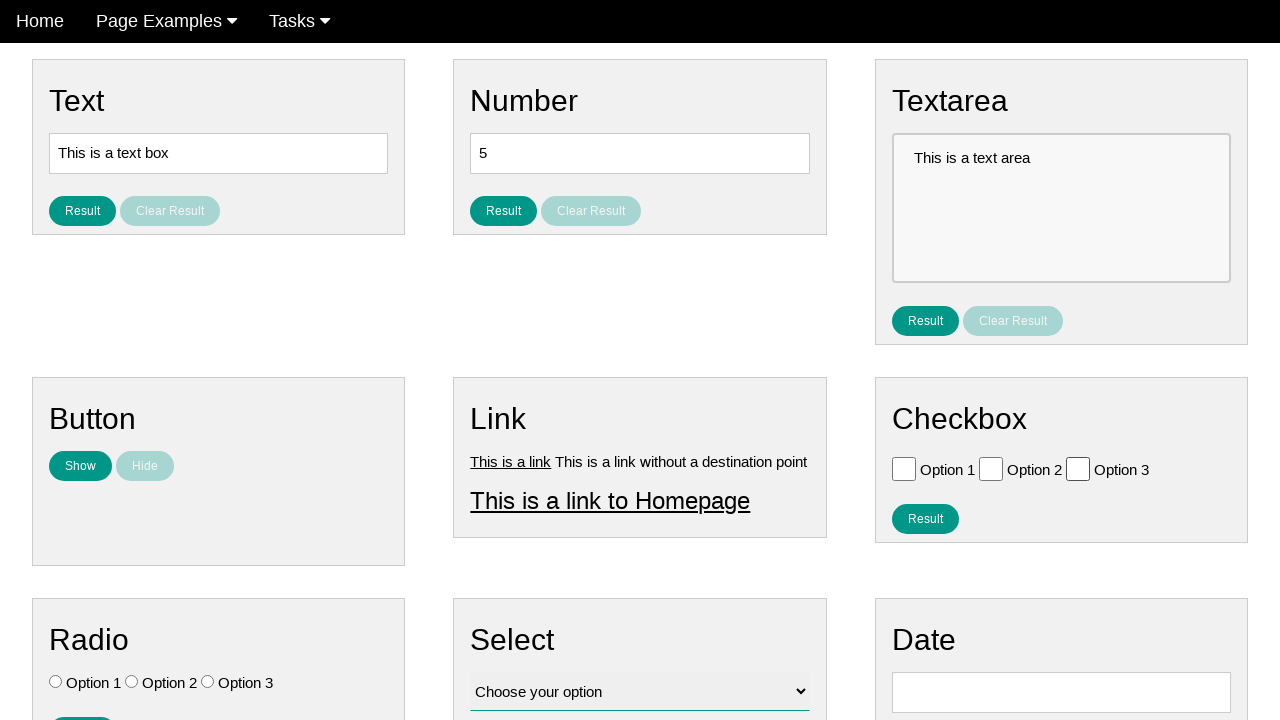

Located Option 3 checkbox
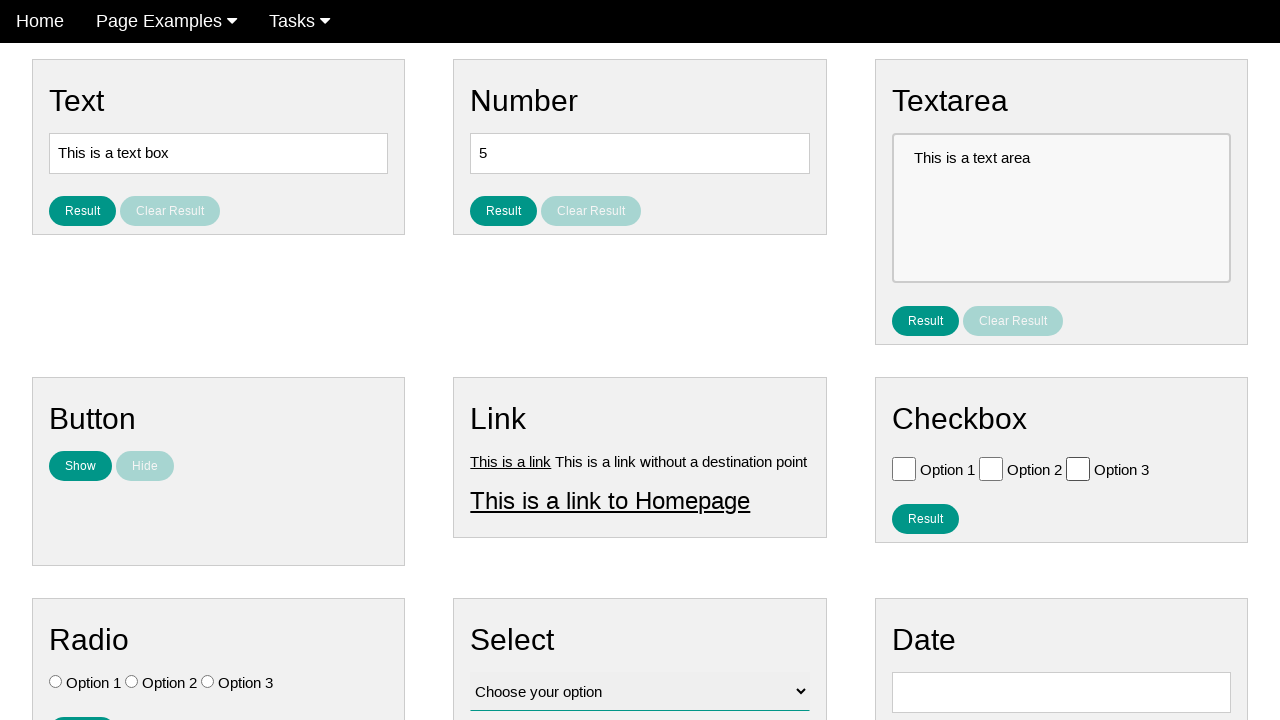

Clicked Option 3 checkbox to select it at (1078, 468) on .w3-check[value='Option 3'][type='checkbox']
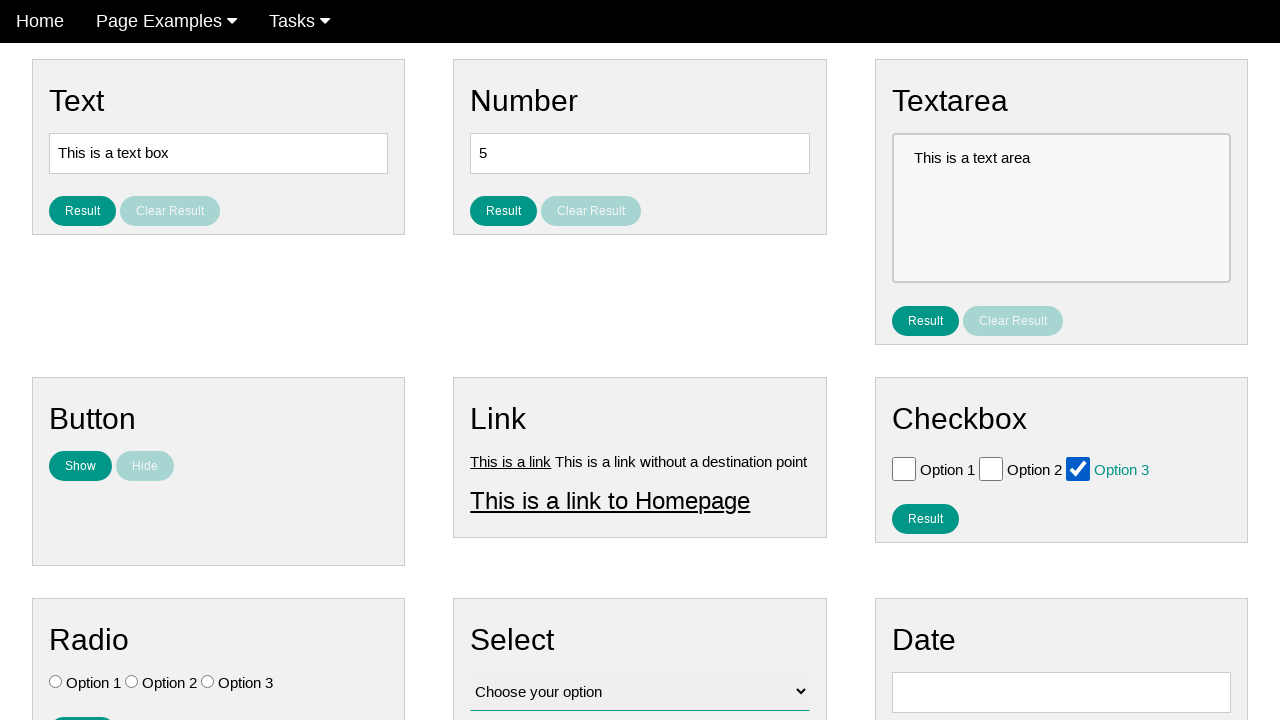

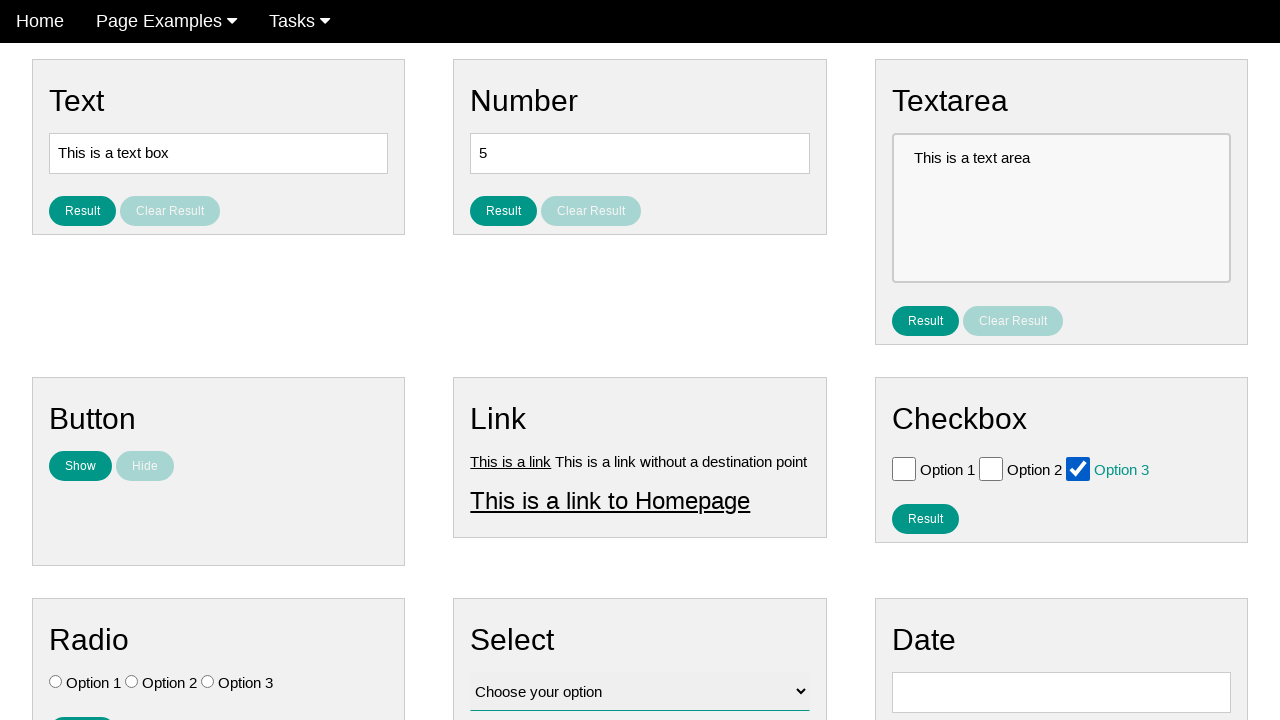